Tests dropdown selection by index, selecting the option at index 1 and verifying it's "Option 1"

Starting URL: https://the-internet.herokuapp.com/dropdown

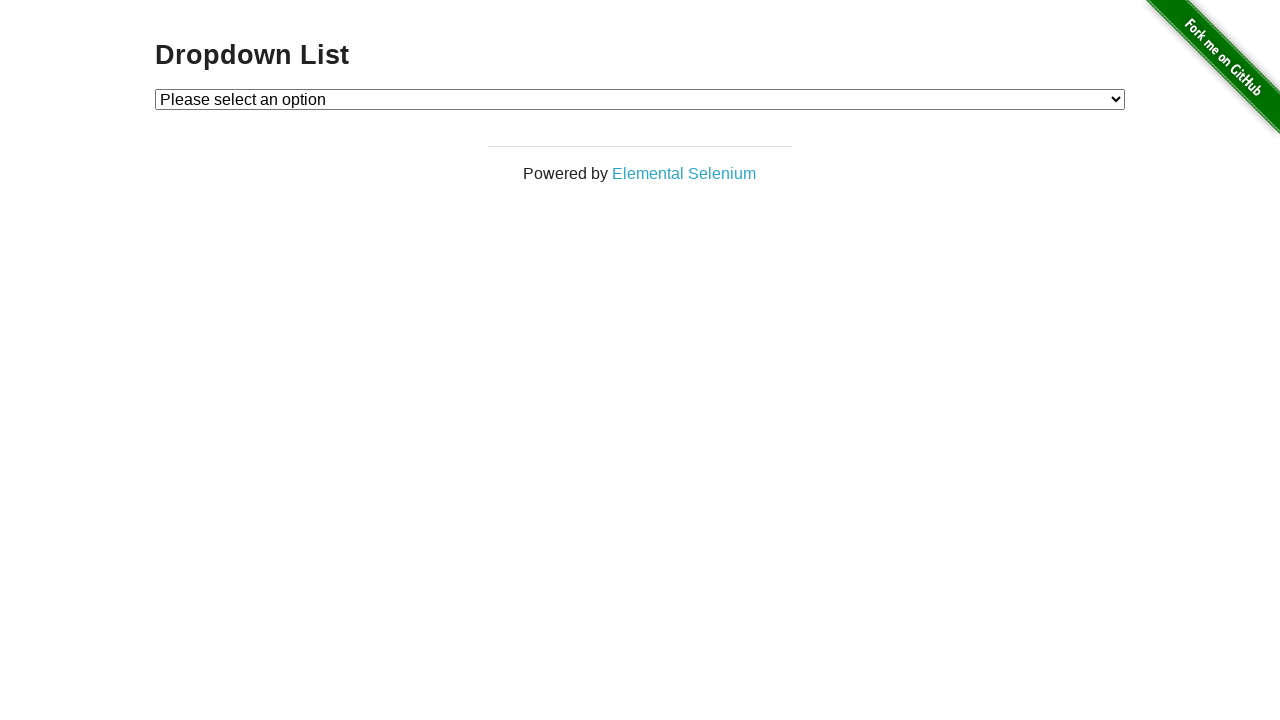

Navigated to dropdown test page
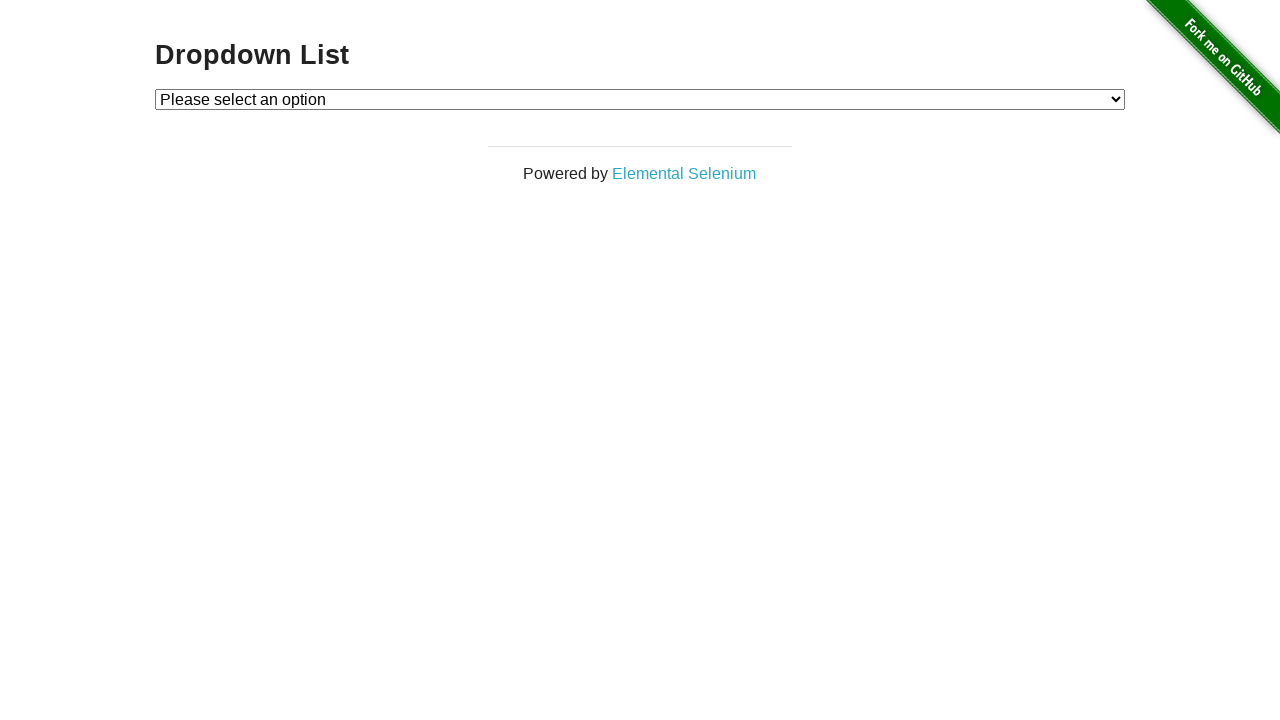

Located dropdown element
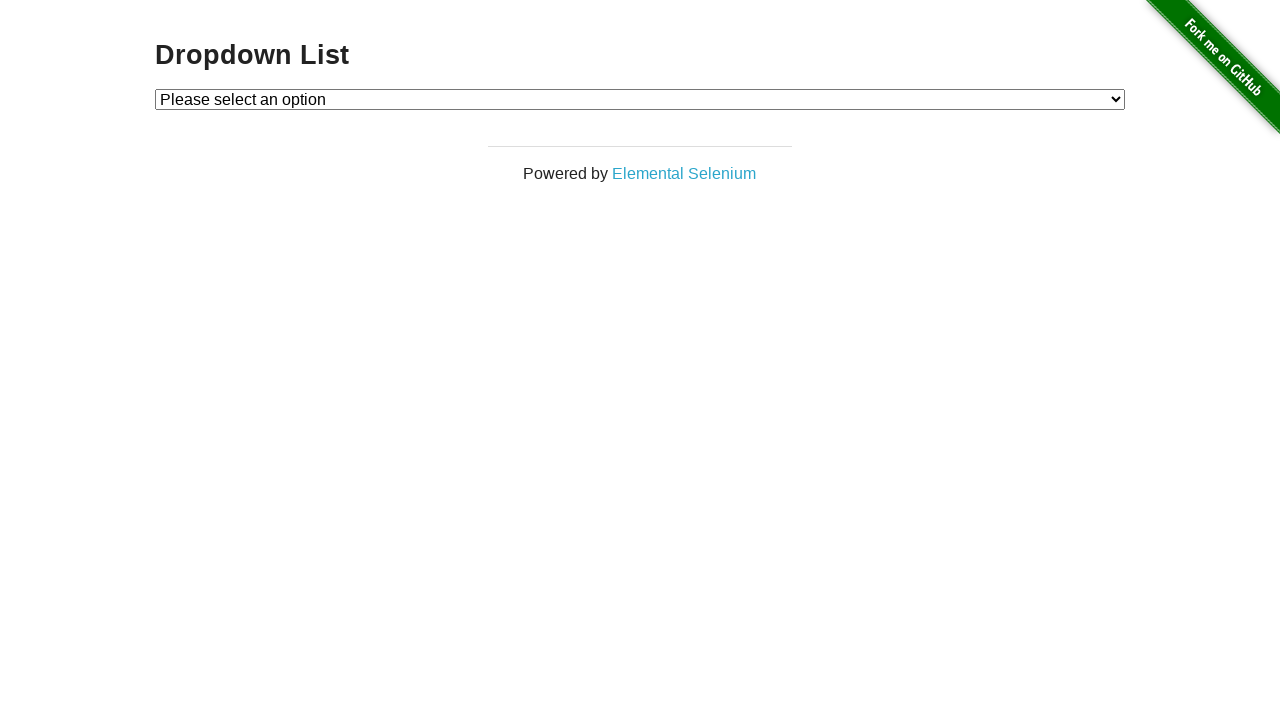

Selected option at index 1 from dropdown on #dropdown
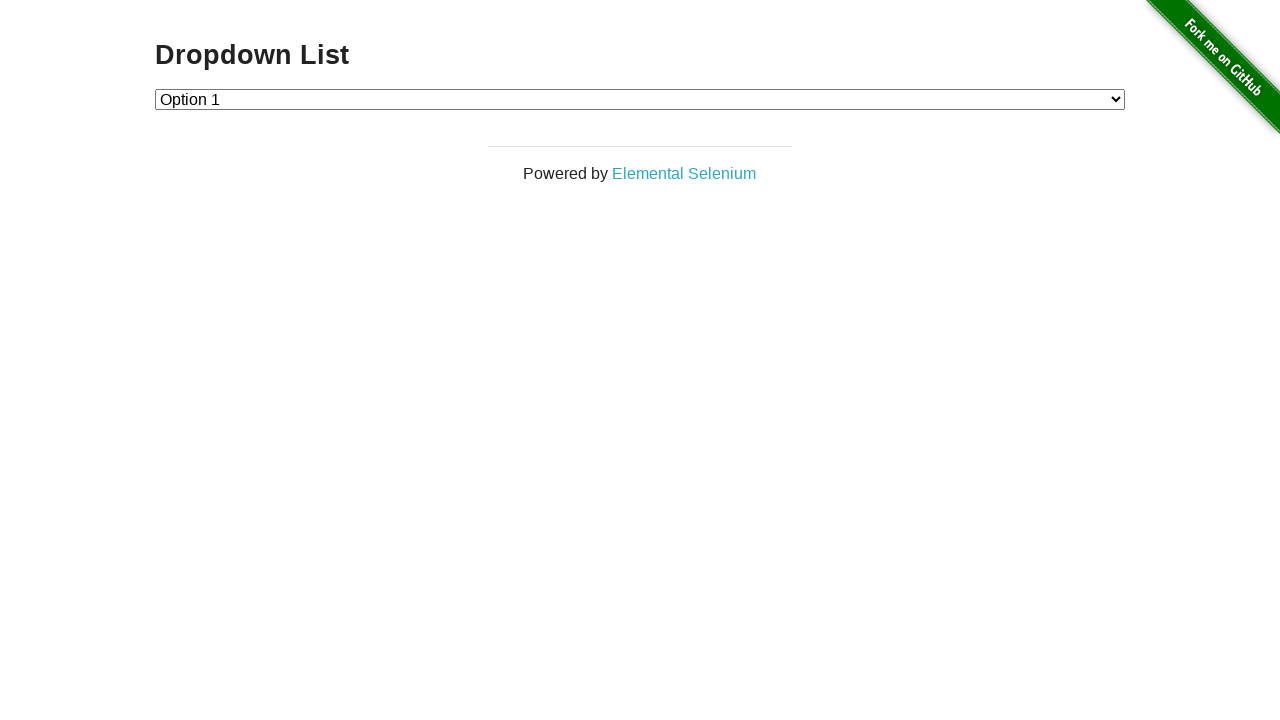

Retrieved selected option text
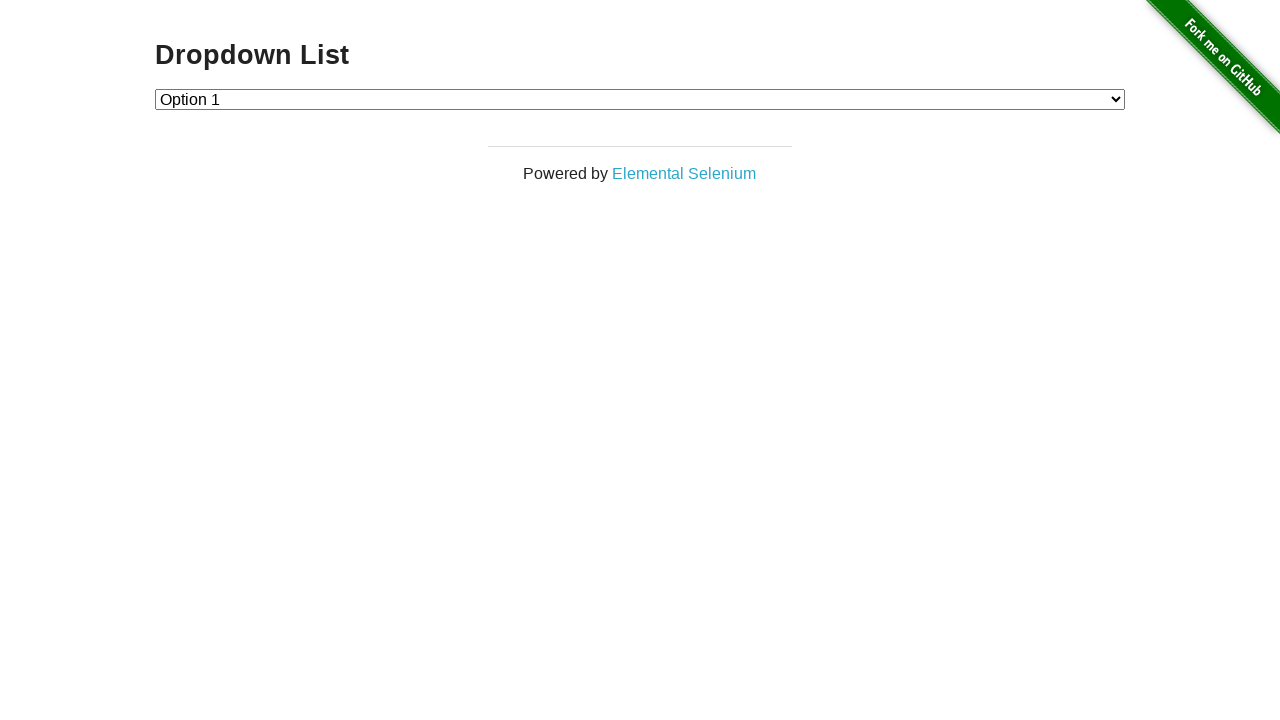

Verified selected option is 'Option 1'
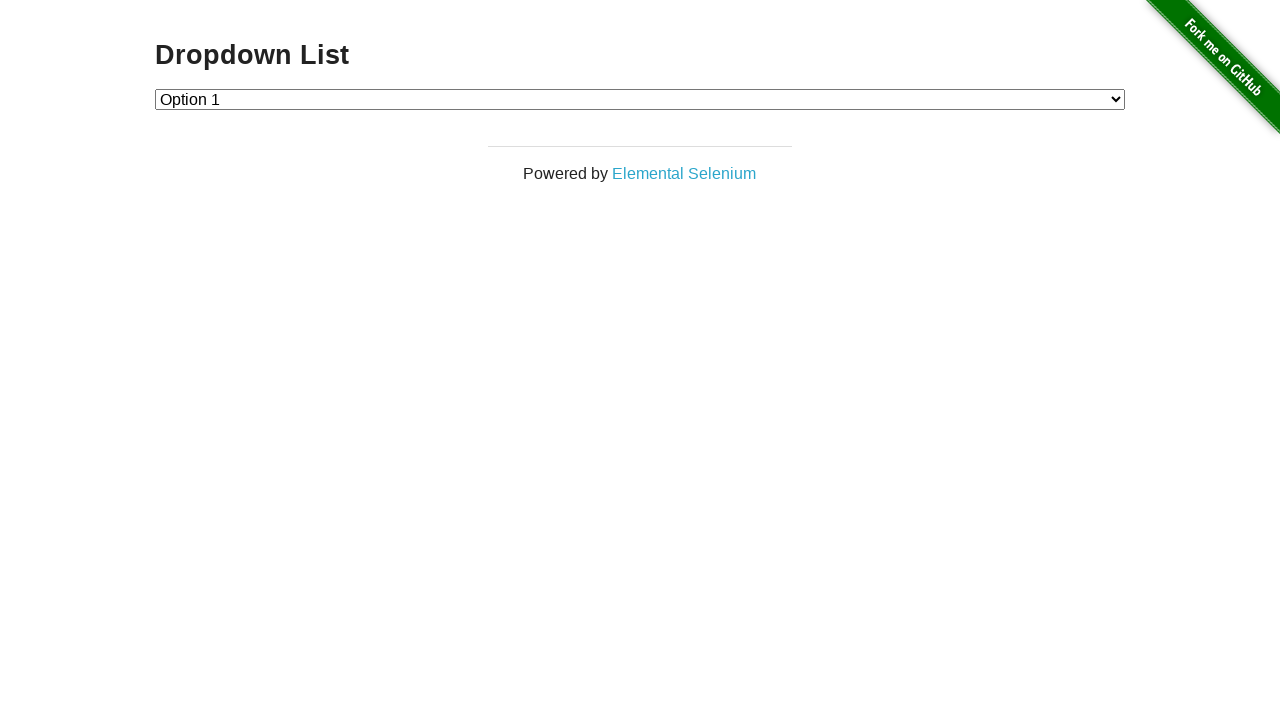

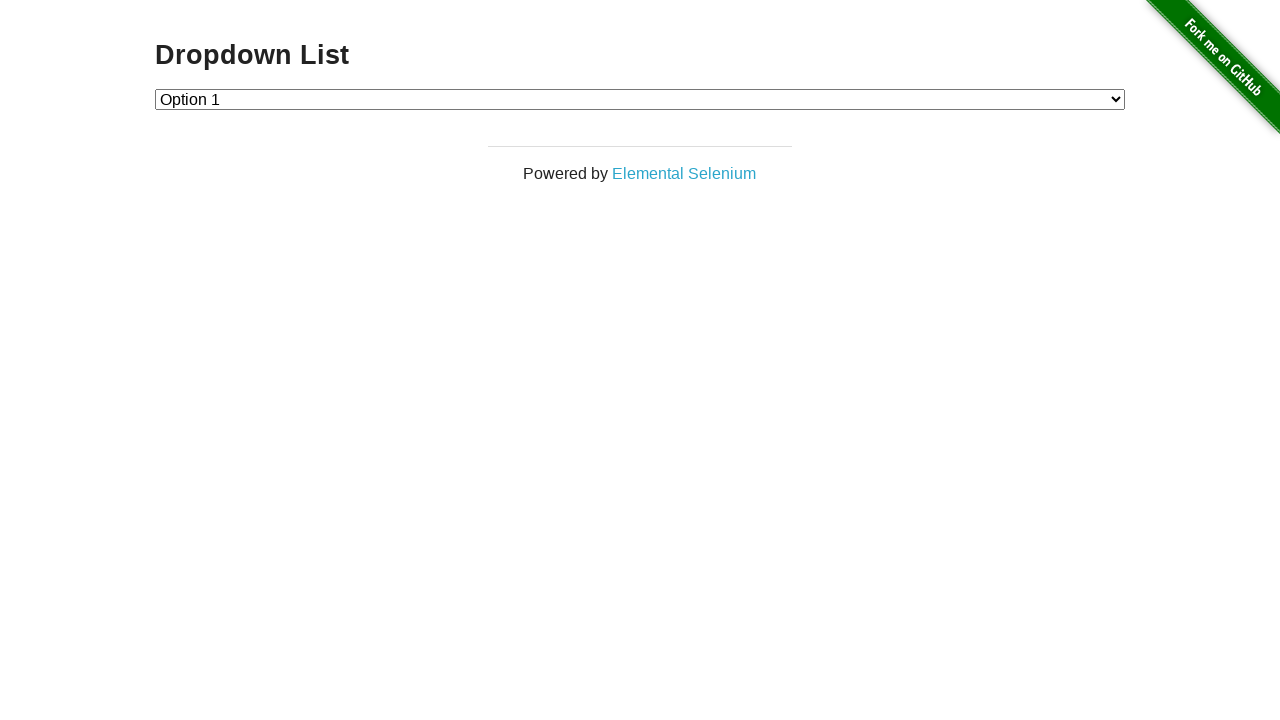